Navigates to Google Translate with pre-filled source language (English), target language (French), and a phrase to translate, then waits for the translation result to appear.

Starting URL: https://translate.google.co.in/#view=home&op=translate&sl=en&tl=fr&text=Hello%20world

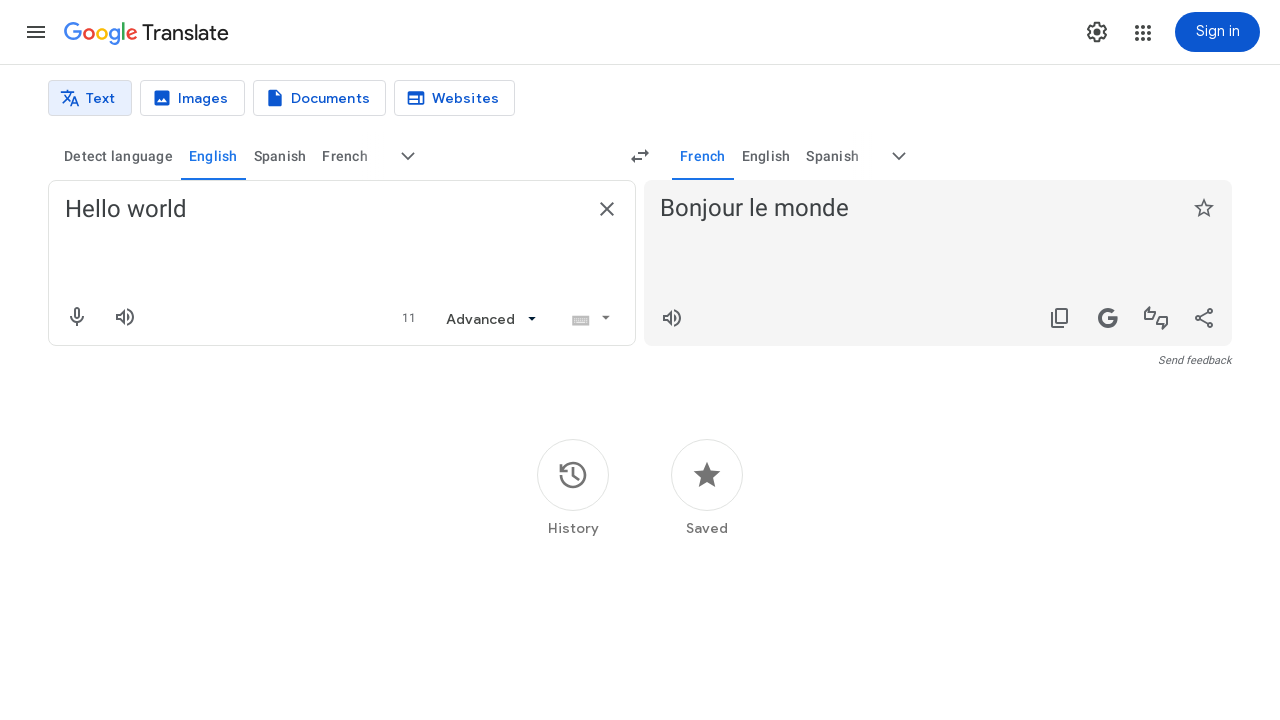

Navigated to Google Translate with pre-filled English to French translation of 'Hello world'
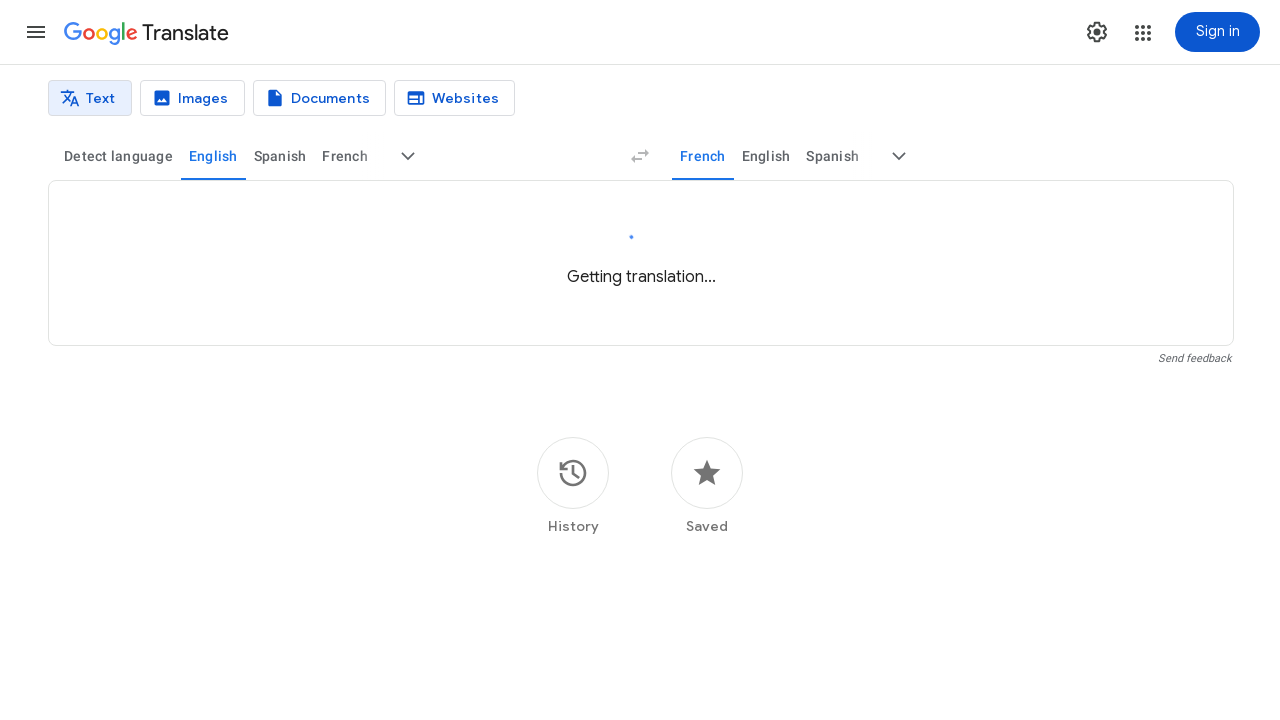

Translation result appeared on the page
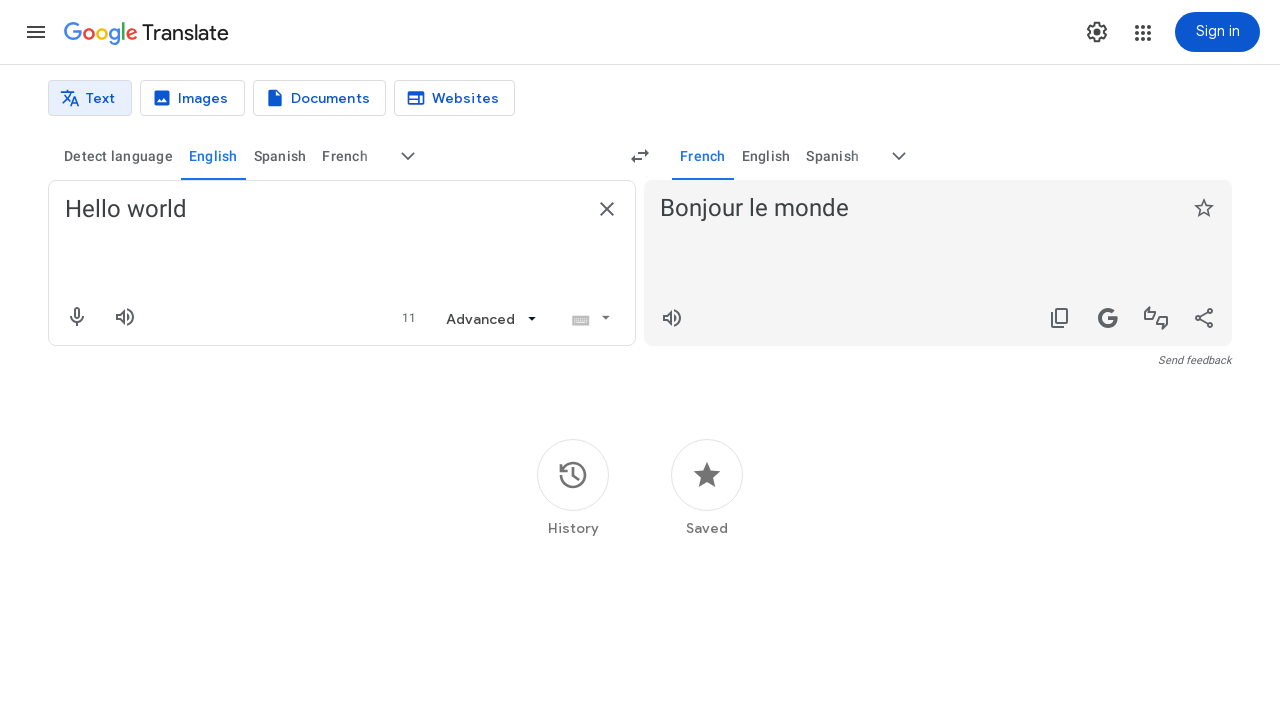

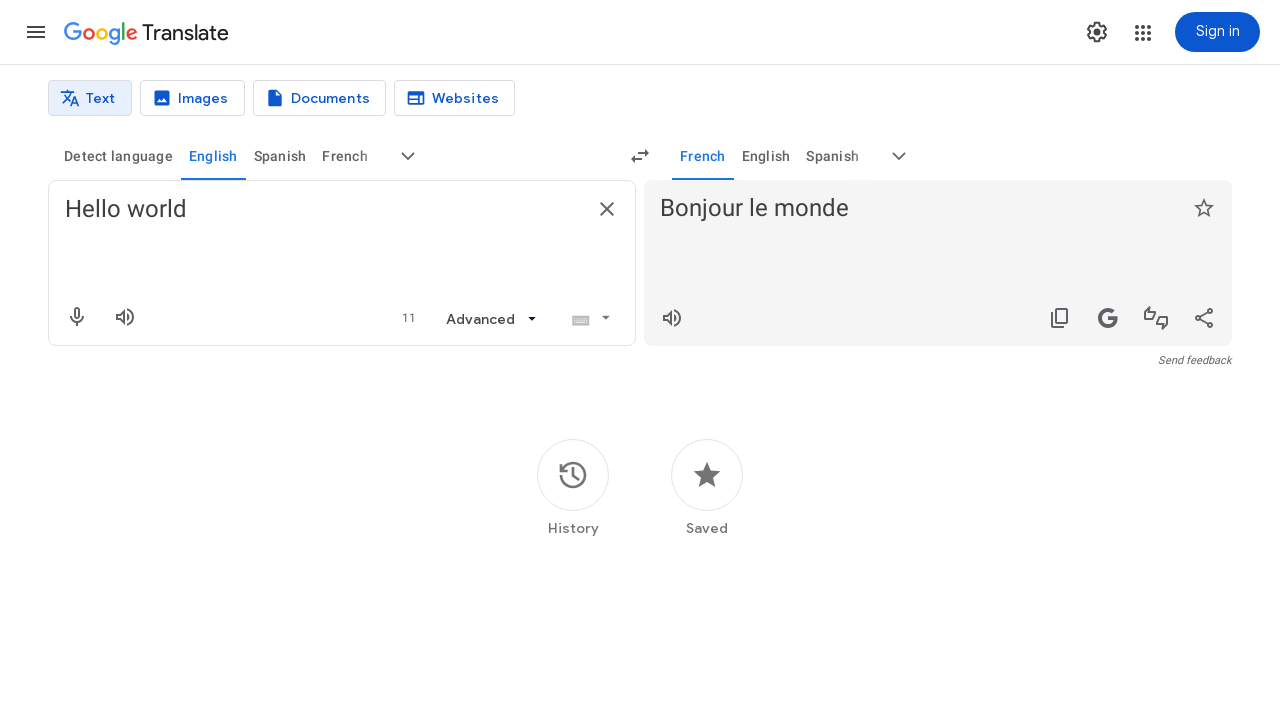